Tests dynamic page loading by clicking a Start button and waiting for dynamically loaded content ('Hello World!') to appear after a loading bar finishes.

Starting URL: http://the-internet.herokuapp.com/dynamic_loading/2

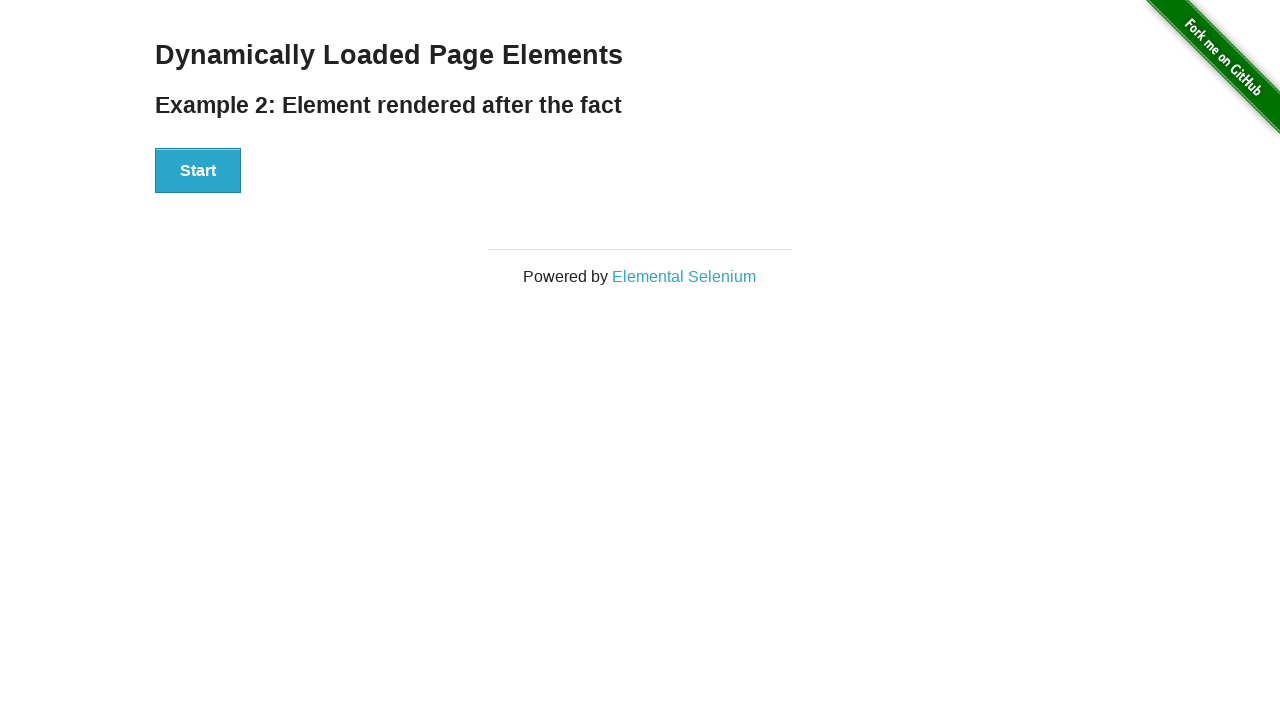

Clicked the Start button to initiate dynamic loading at (198, 171) on #start button
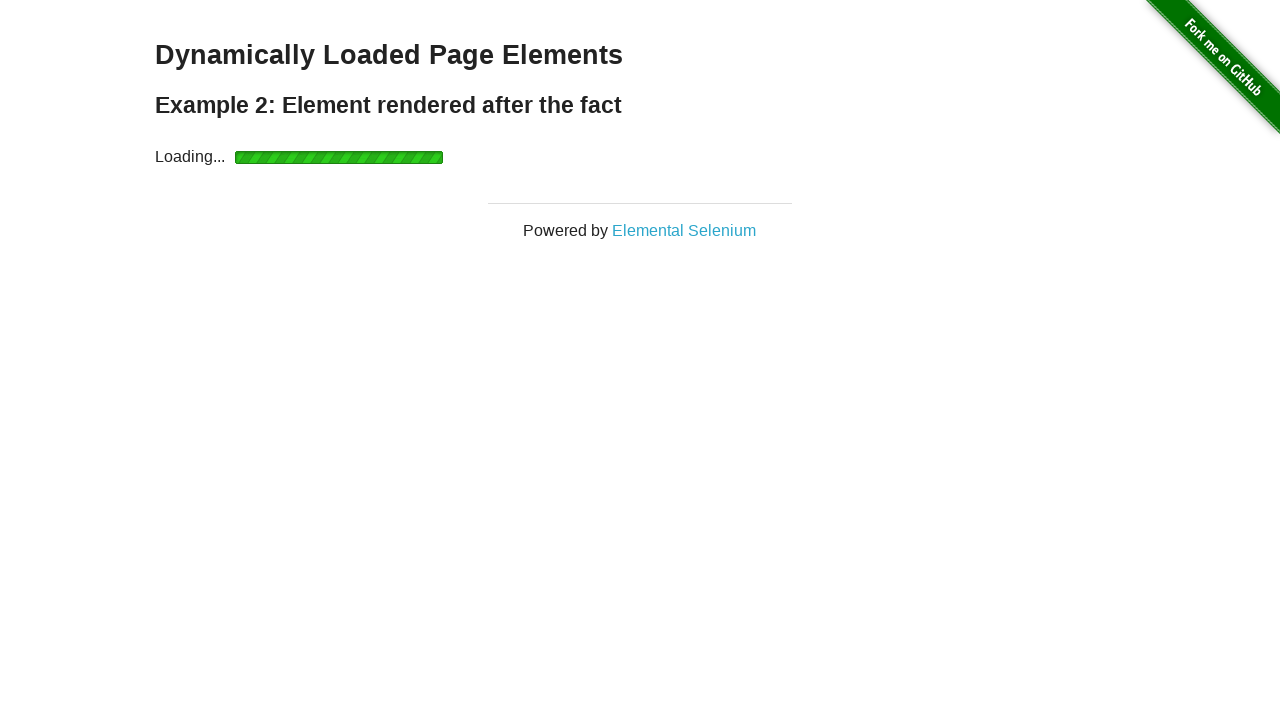

Waited for dynamically loaded content to appear after loading bar finished
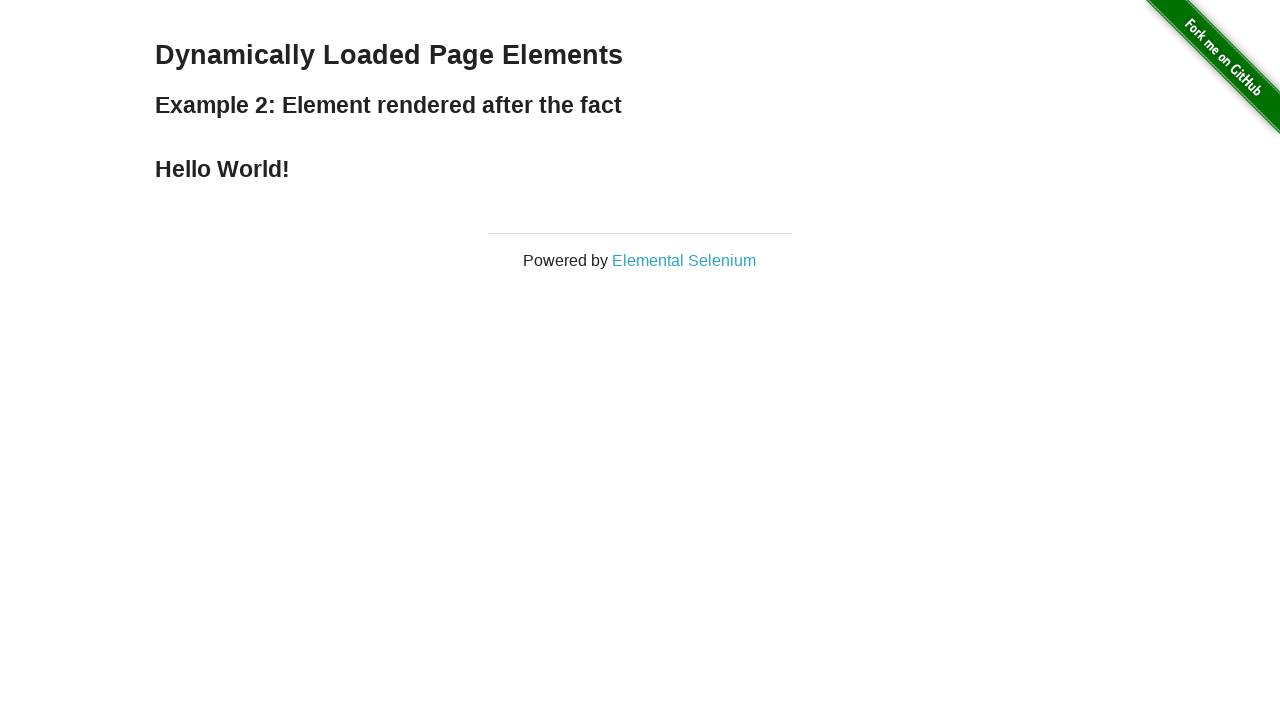

Verified that 'Hello World!' content is visible on the page
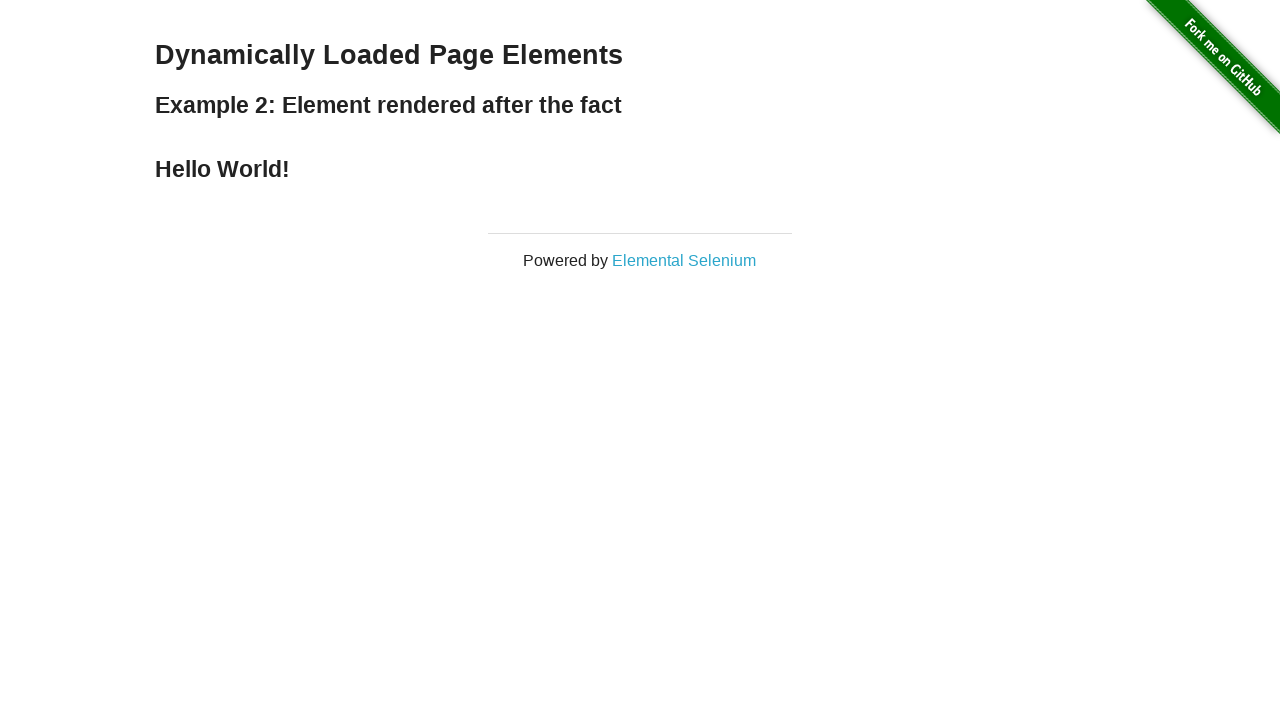

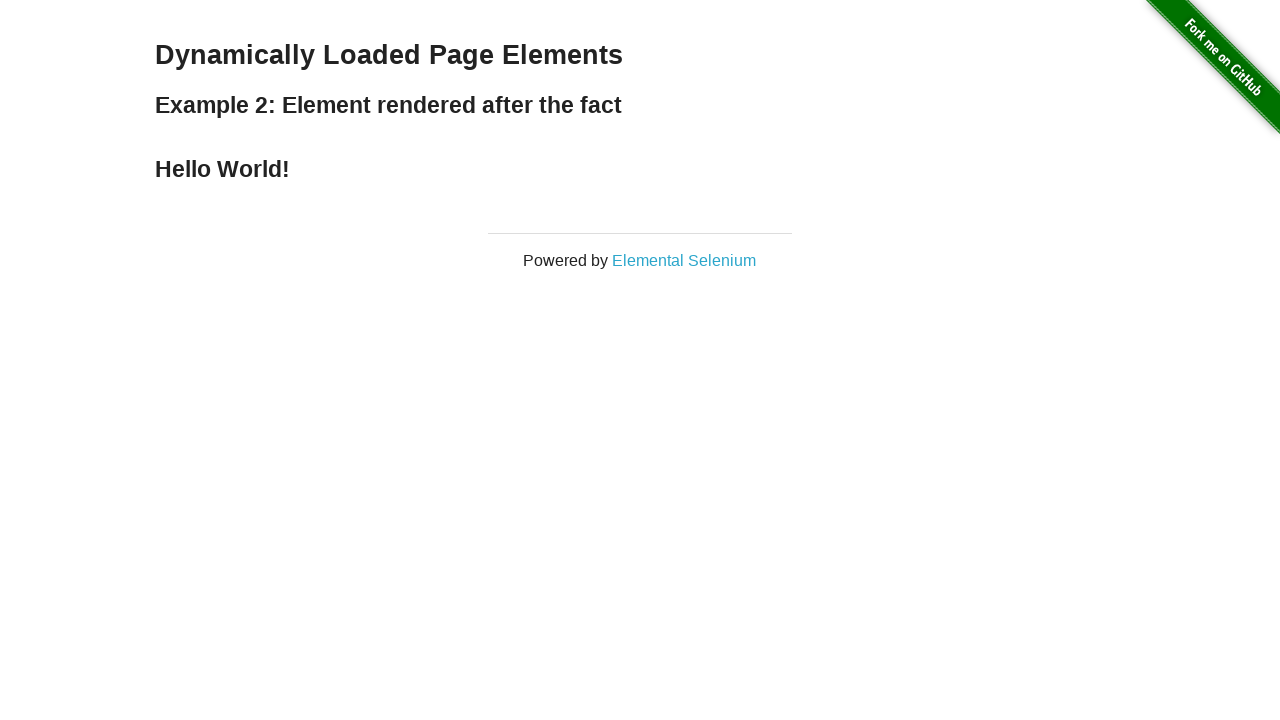